Tests the Playwright documentation website by verifying the page title, checking the "Get Started" link attributes, clicking it, and confirming the Installation heading is visible.

Starting URL: https://playwright.dev

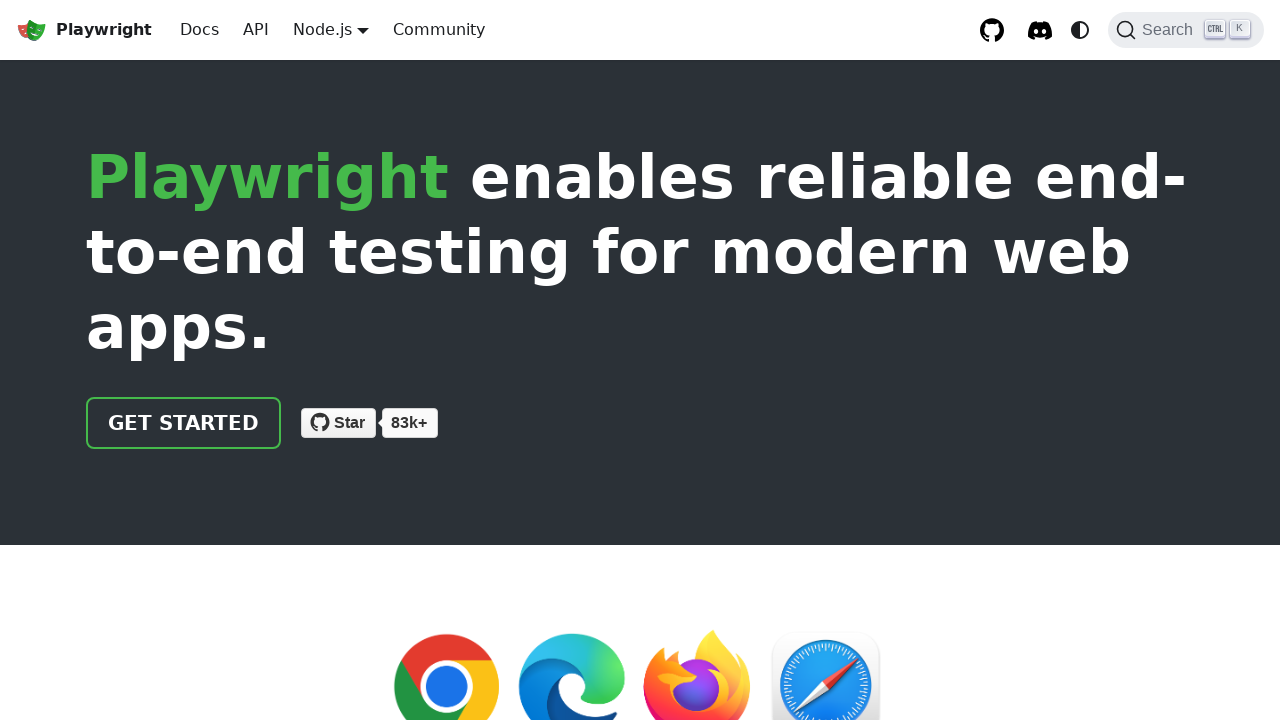

Verified page title contains 'Playwright'
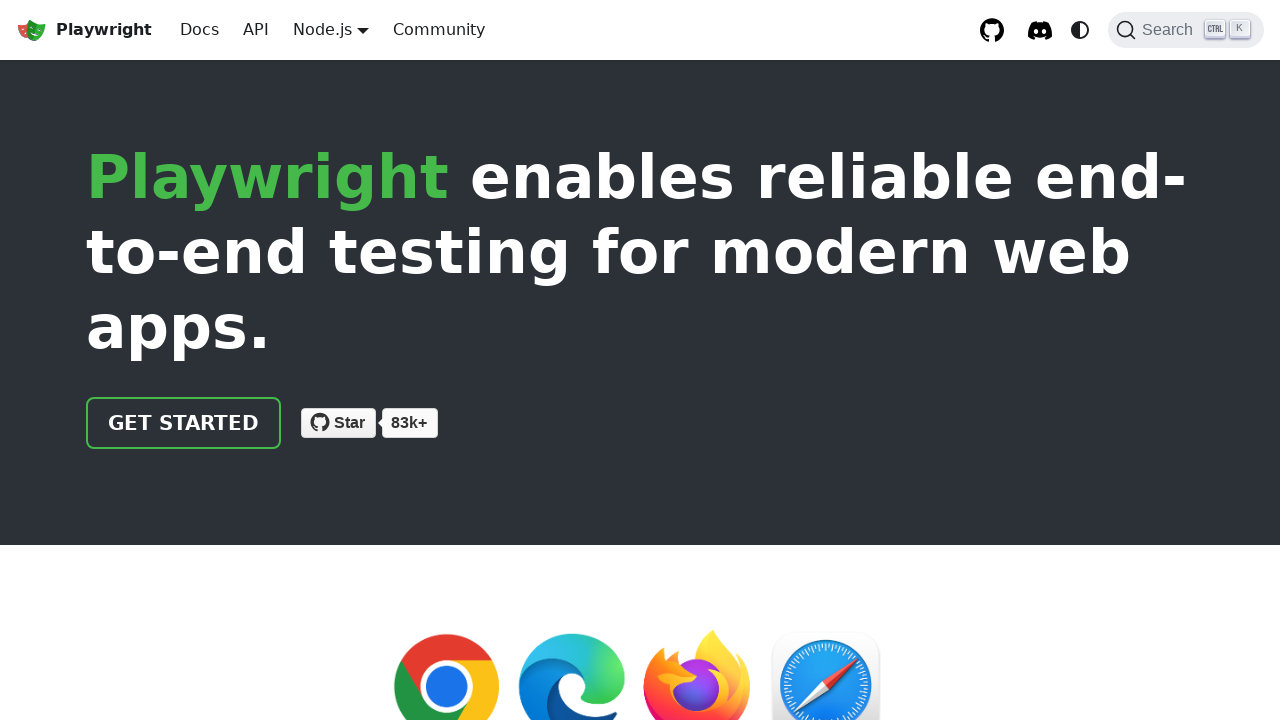

Located 'Get Started' link
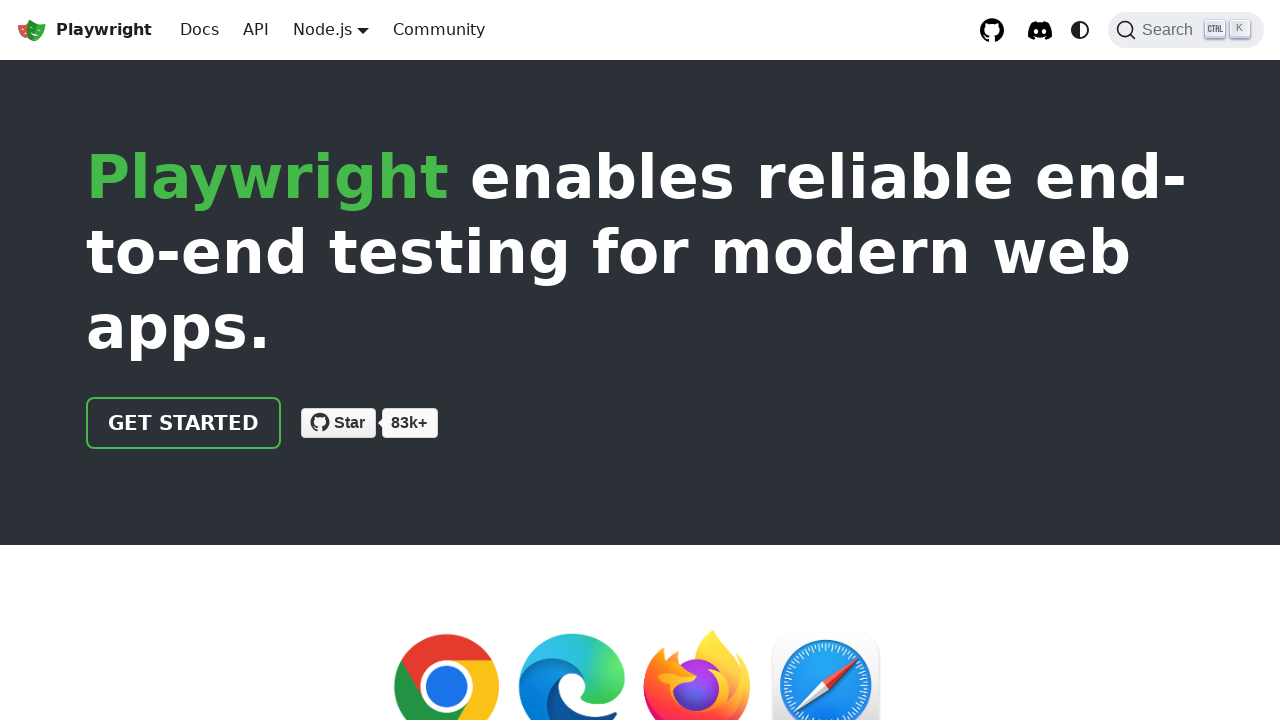

Verified 'Get Started' link href is '/docs/intro'
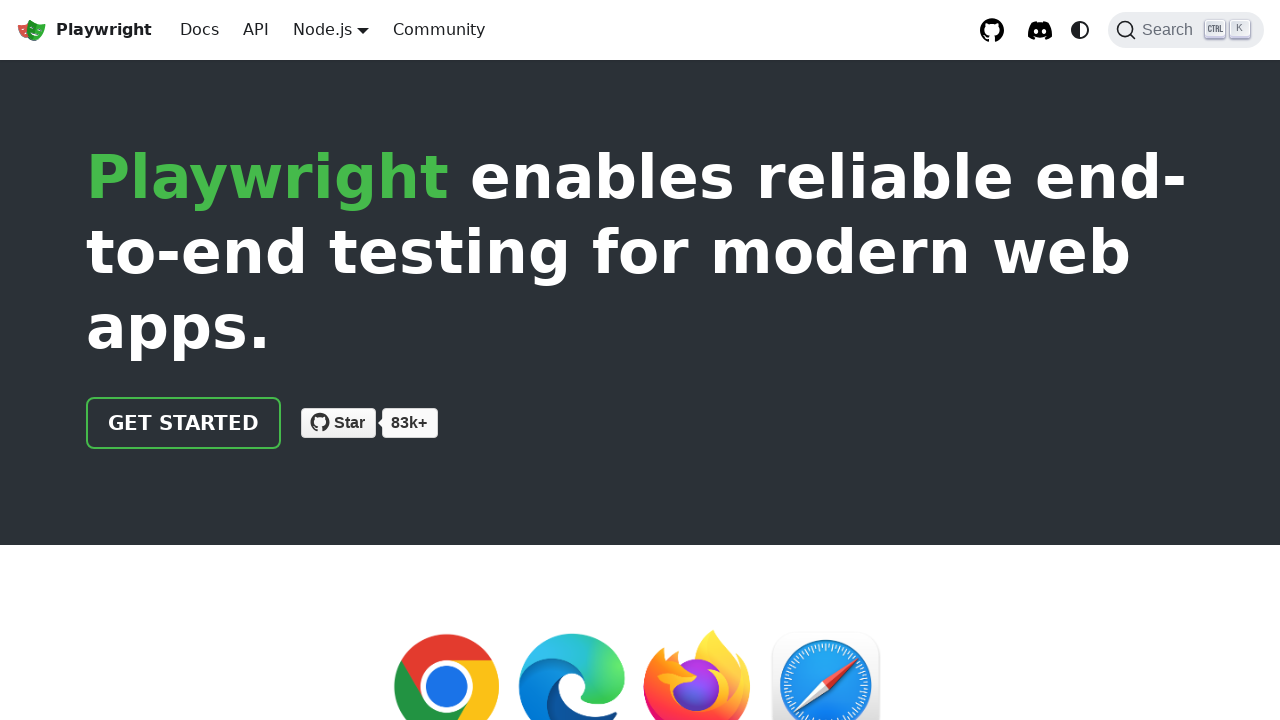

Clicked 'Get Started' link at (184, 423) on internal:role=link[name="Get Started"i]
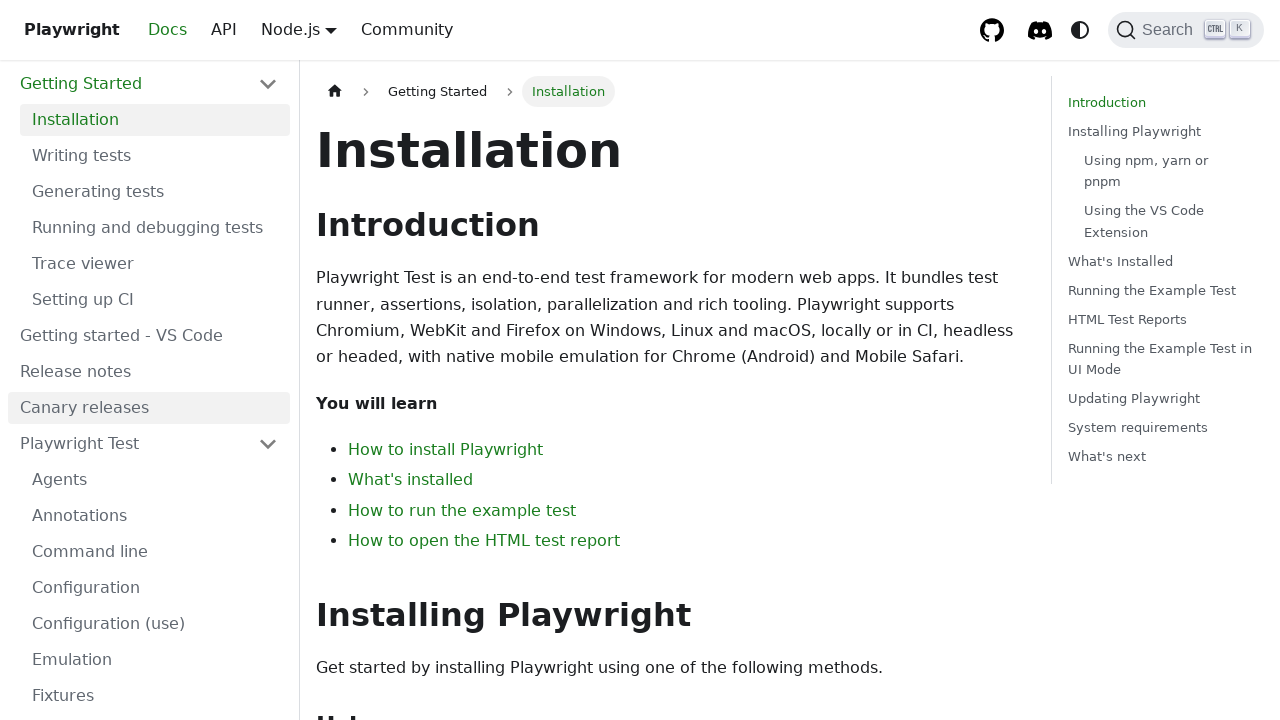

Installation heading became visible
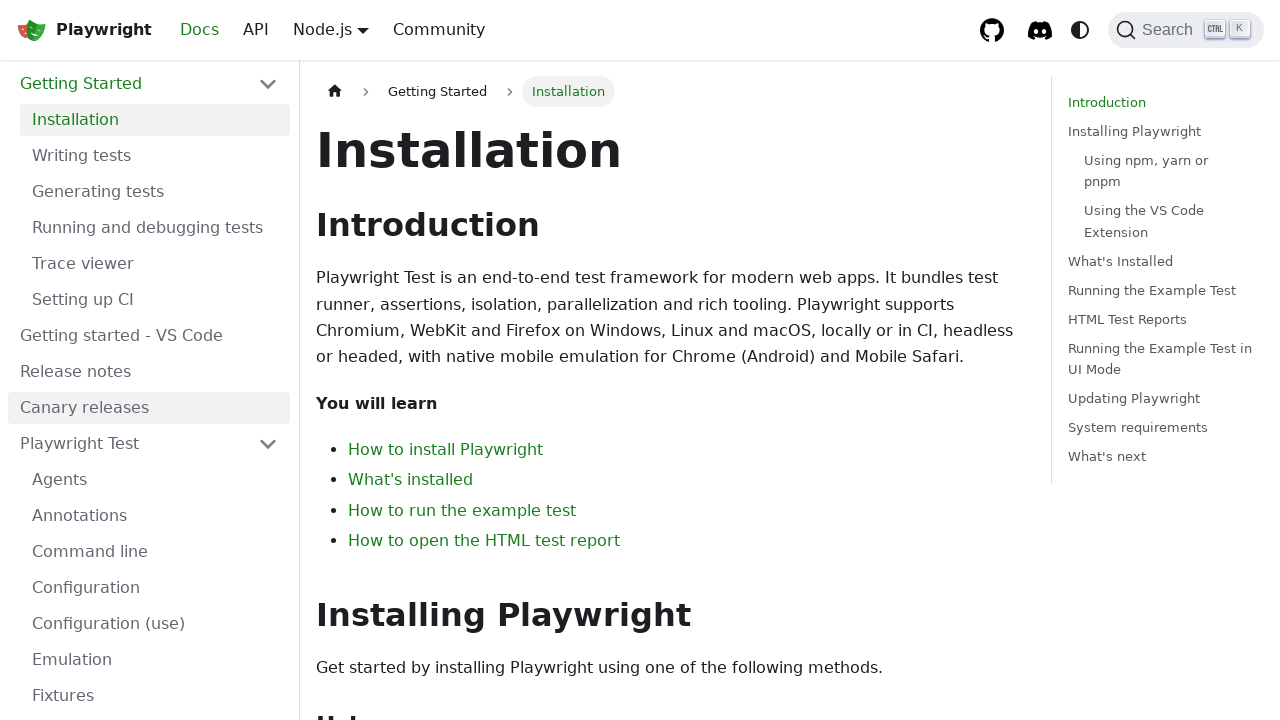

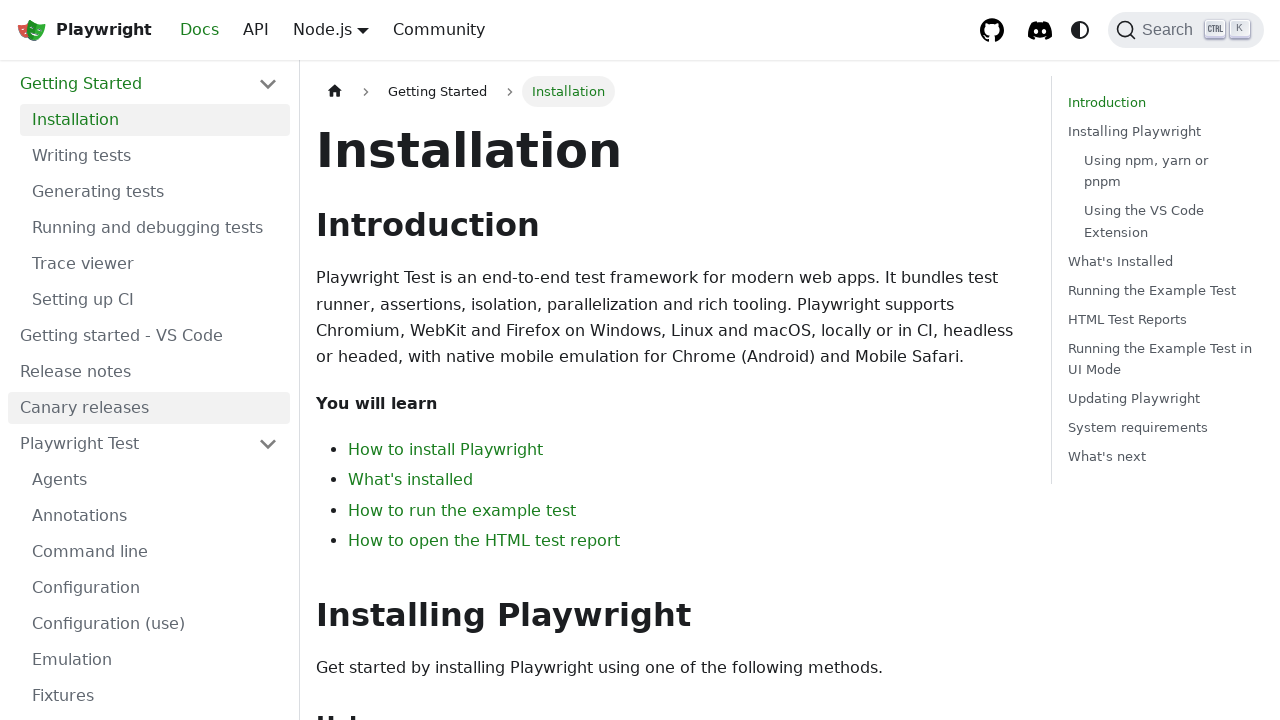